Tests right-click context menu functionality by performing a right-click action on a button element

Starting URL: https://swisnl.github.io/jQuery-contextMenu/demo.html

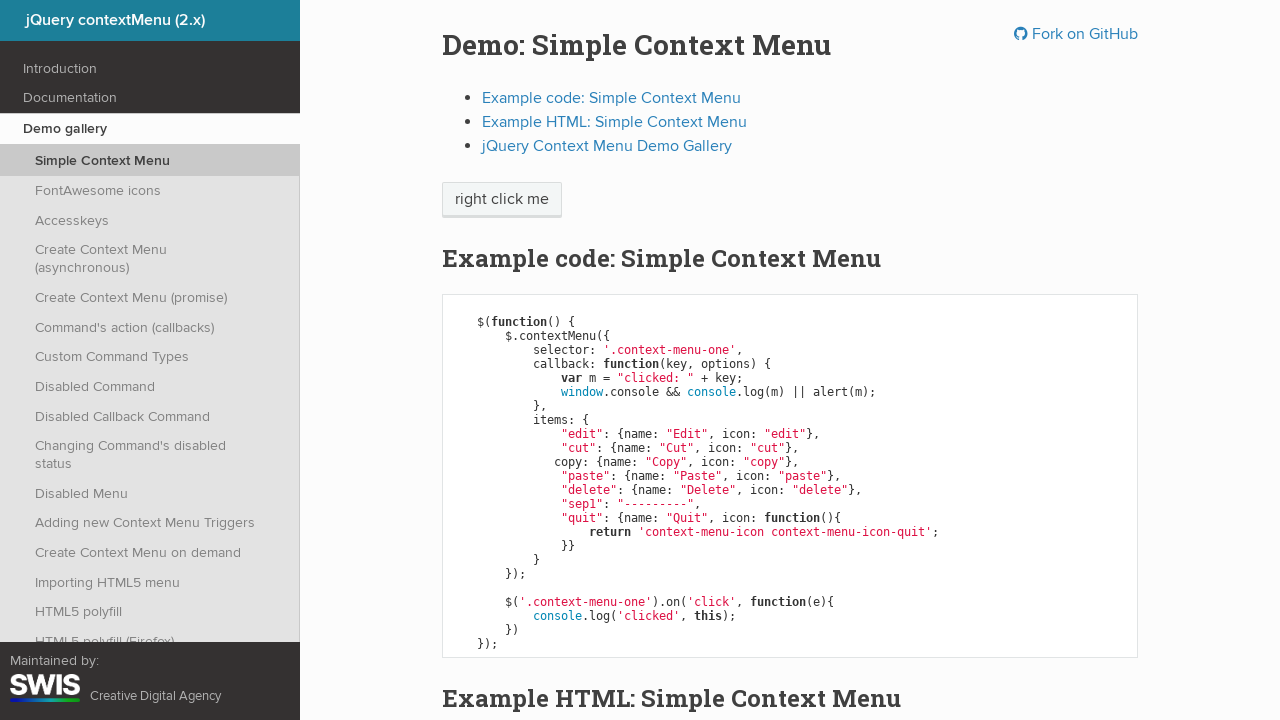

Located button element for right-click action
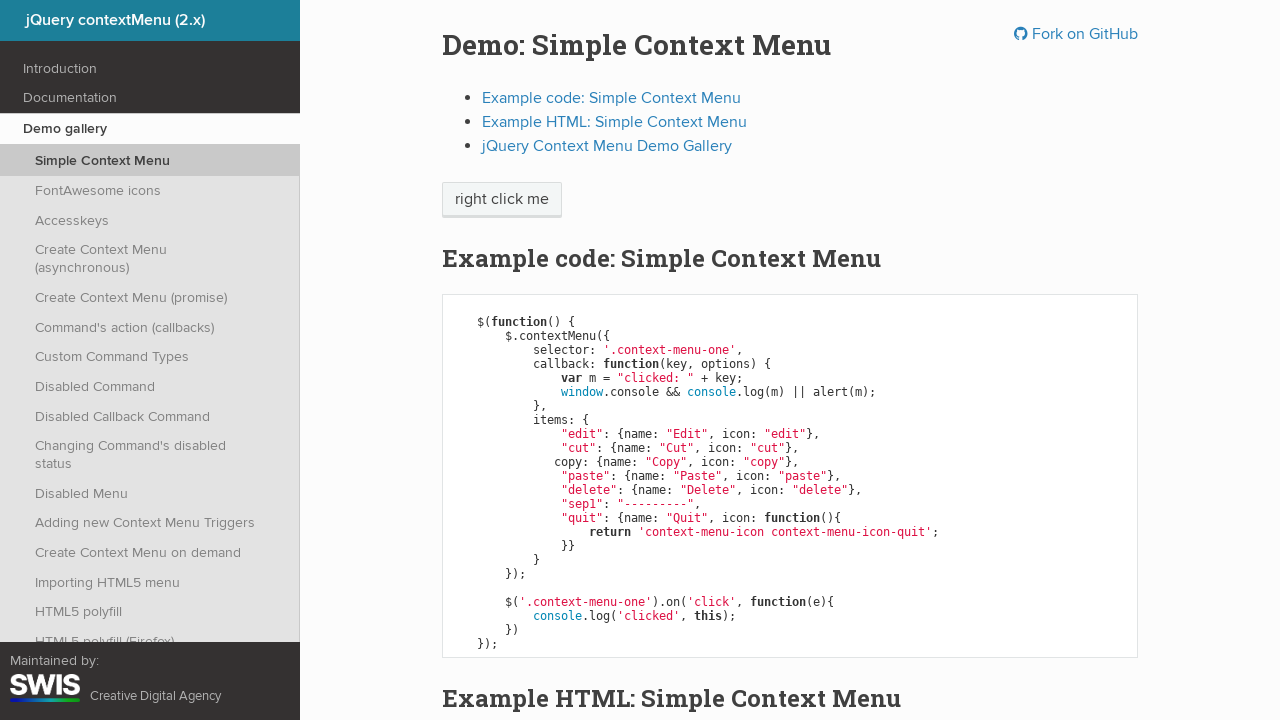

Performed right-click action on button element at (502, 200) on span.context-menu-one.btn.btn-neutral
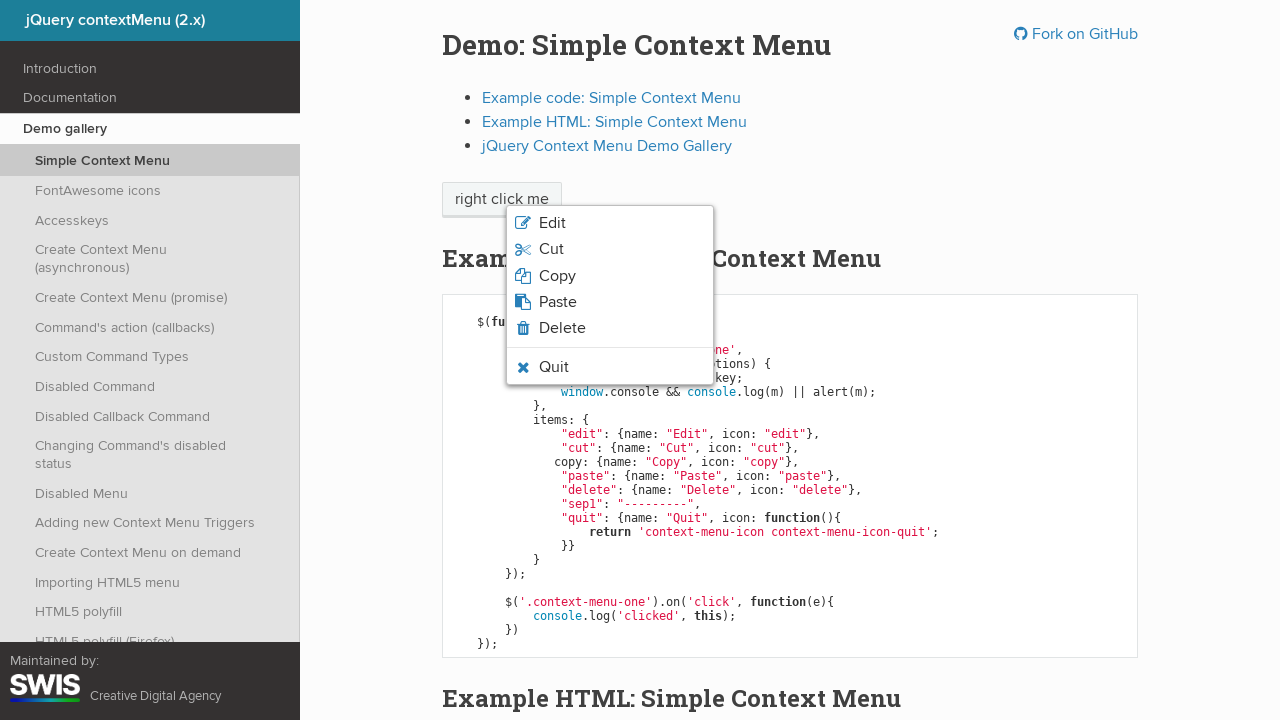

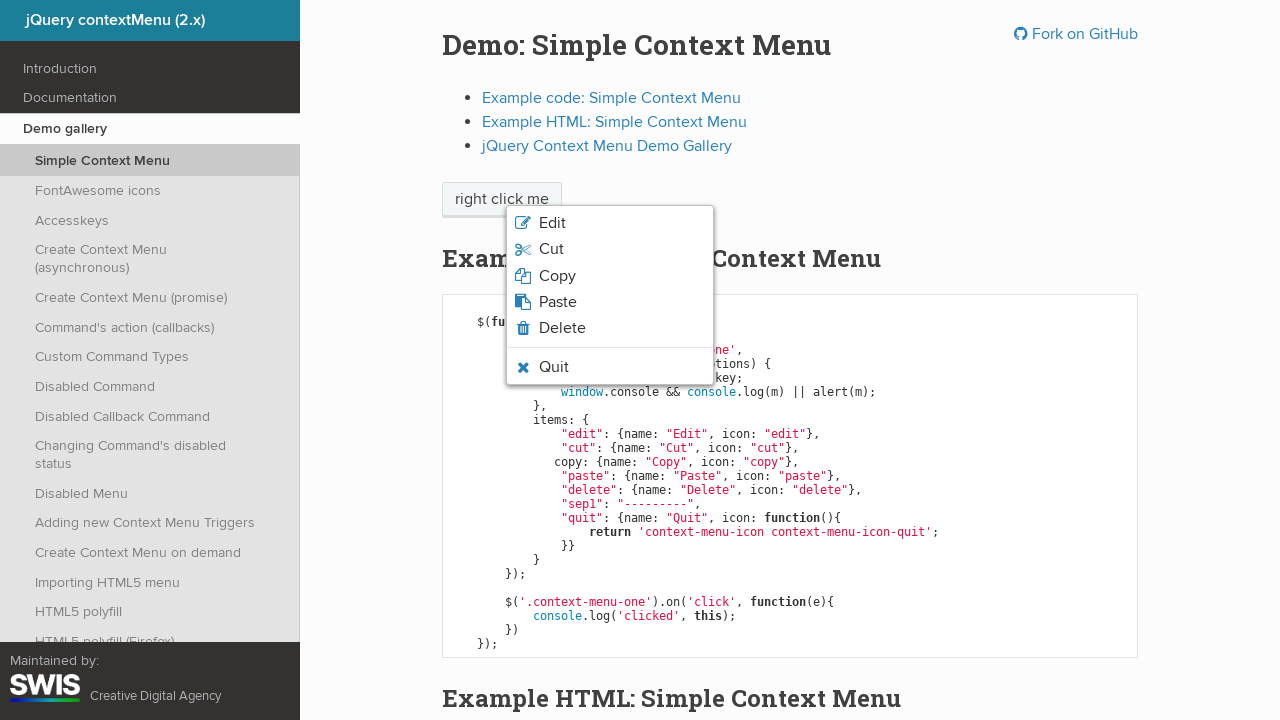